Tests TodoMVC React app by creating three todo items, deleting the second one, marking the remaining second item as complete, filtering to show only completed items, and verifying the filtered list.

Starting URL: https://todomvc.com/examples/react/dist/

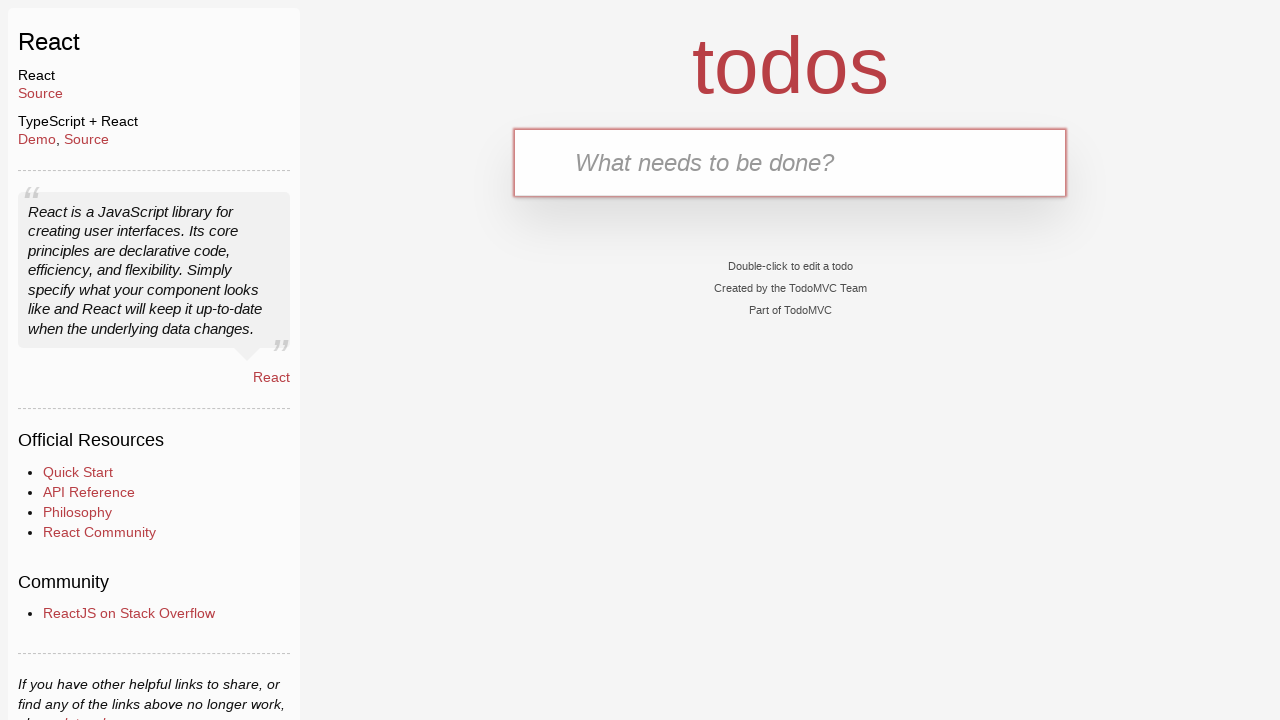

Filled new todo field with 'Learn JS today' on .new-todo
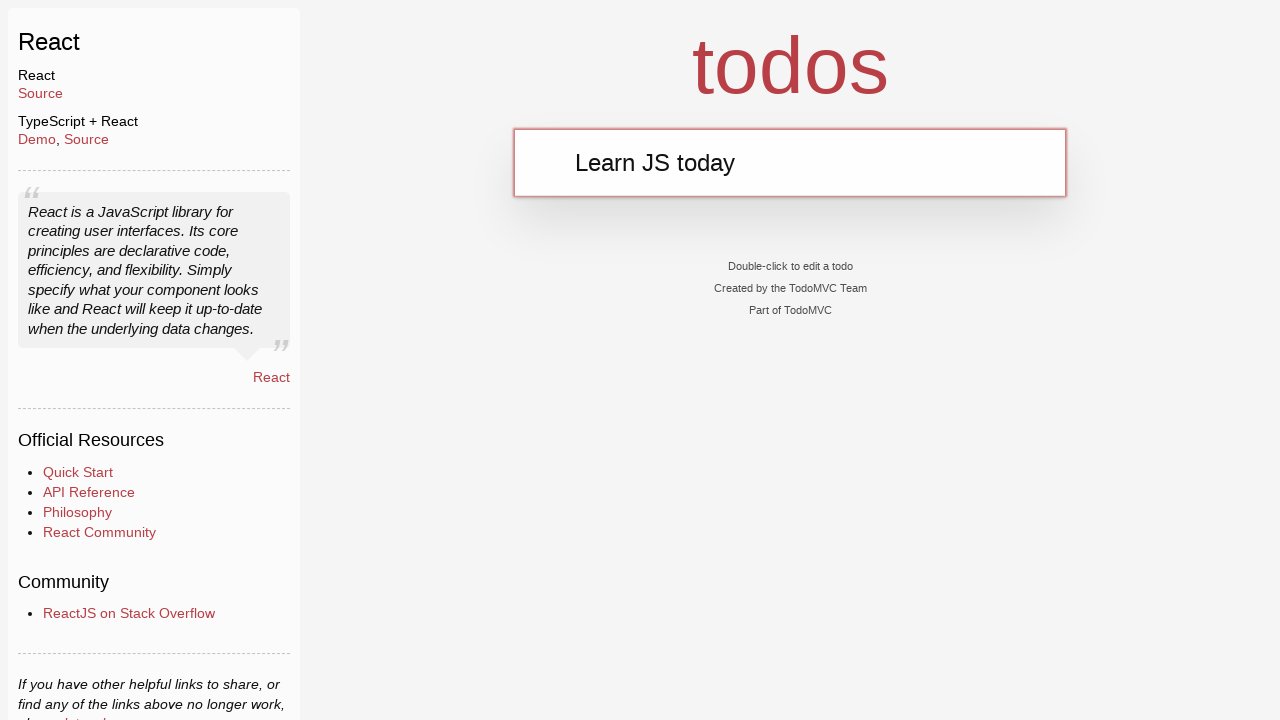

Pressed Enter to create first todo item on .new-todo
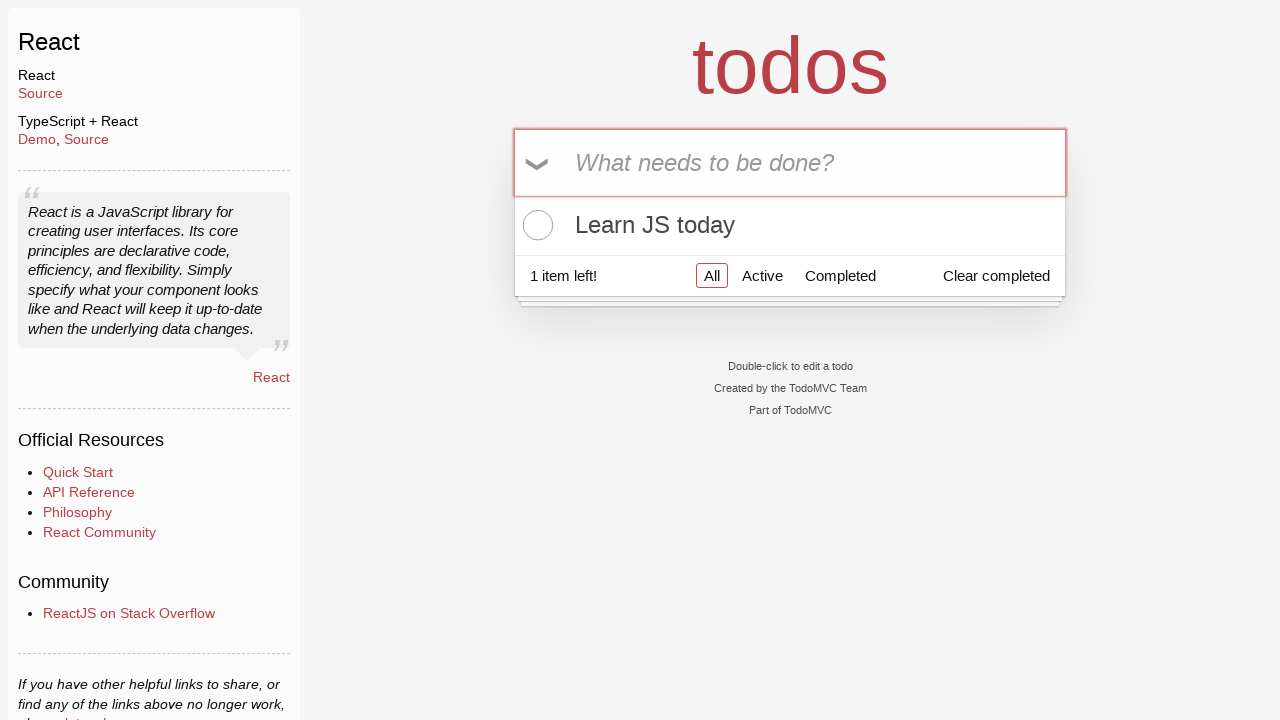

Filled new todo field with 'Learn Rust tomorrow' on .new-todo
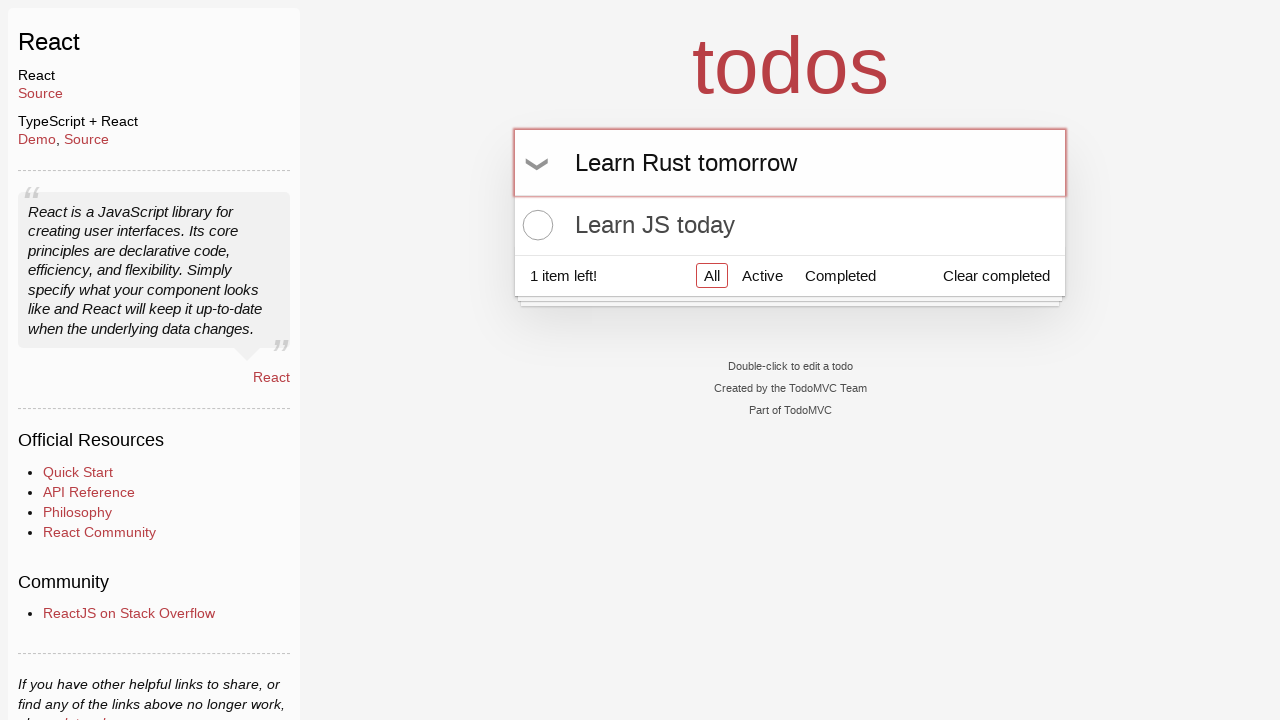

Pressed Enter to create second todo item on .new-todo
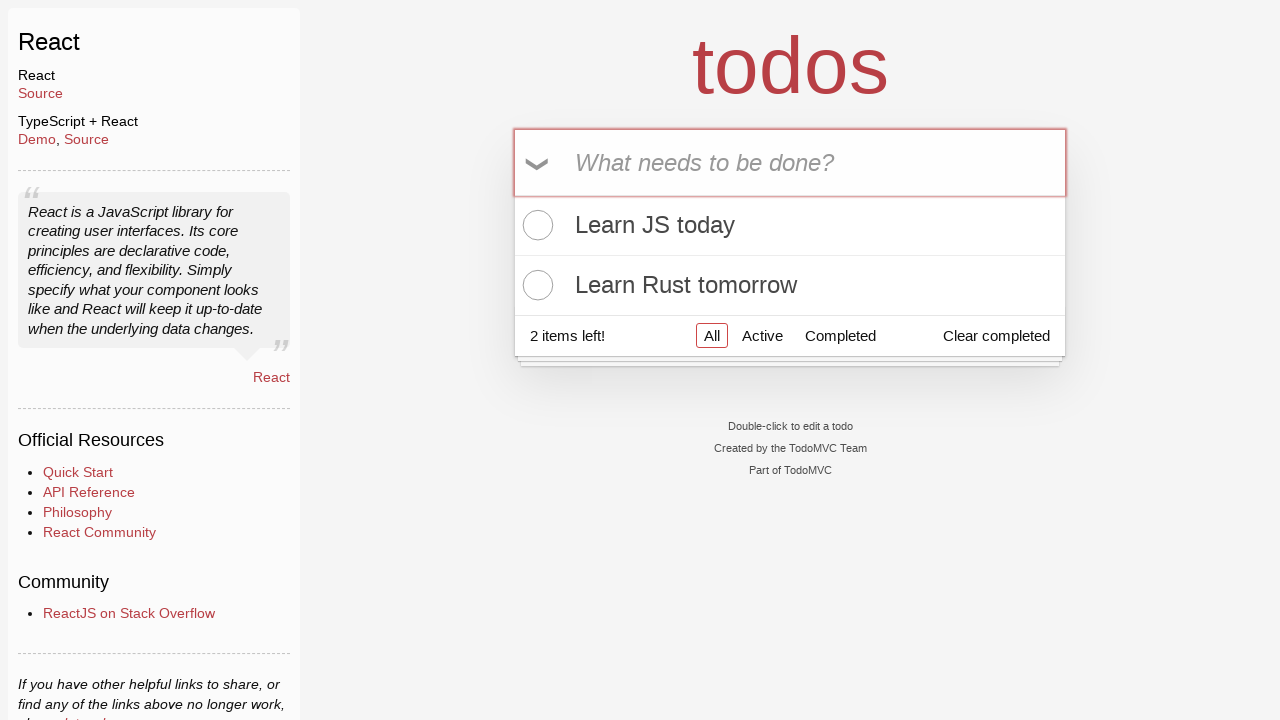

Filled new todo field with 'Learning AI the day after tomorrow' on .new-todo
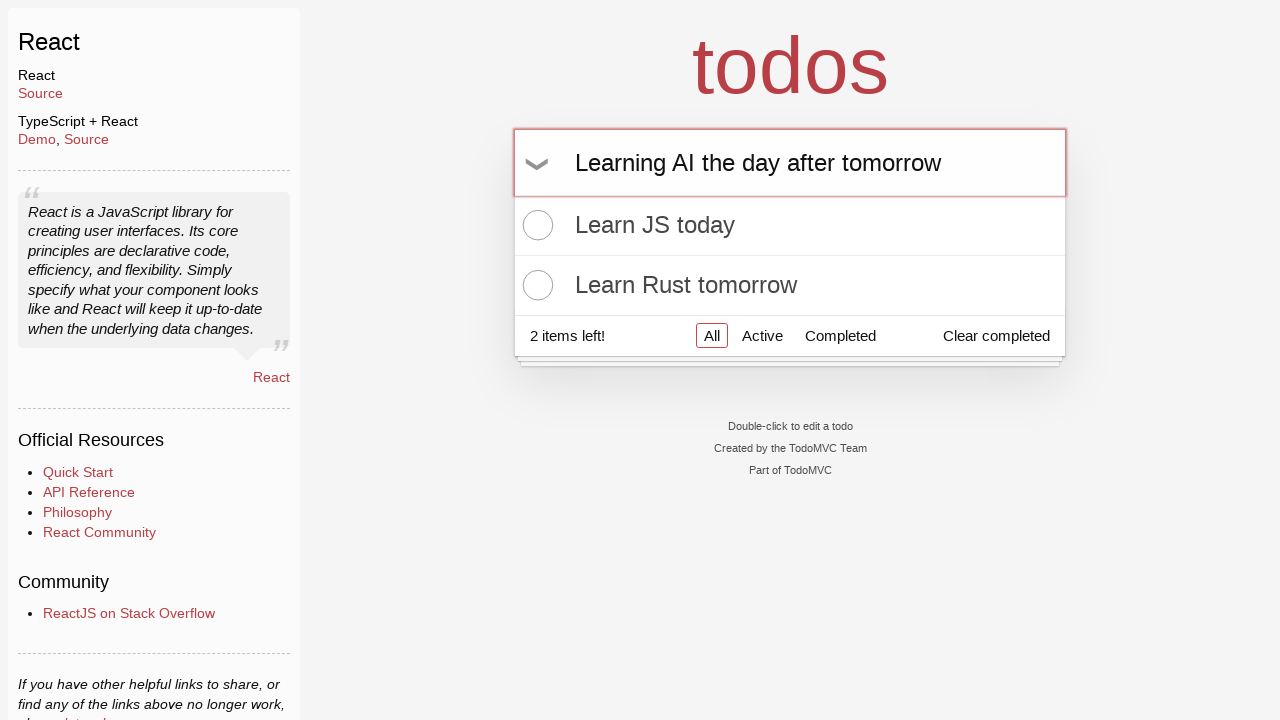

Pressed Enter to create third todo item on .new-todo
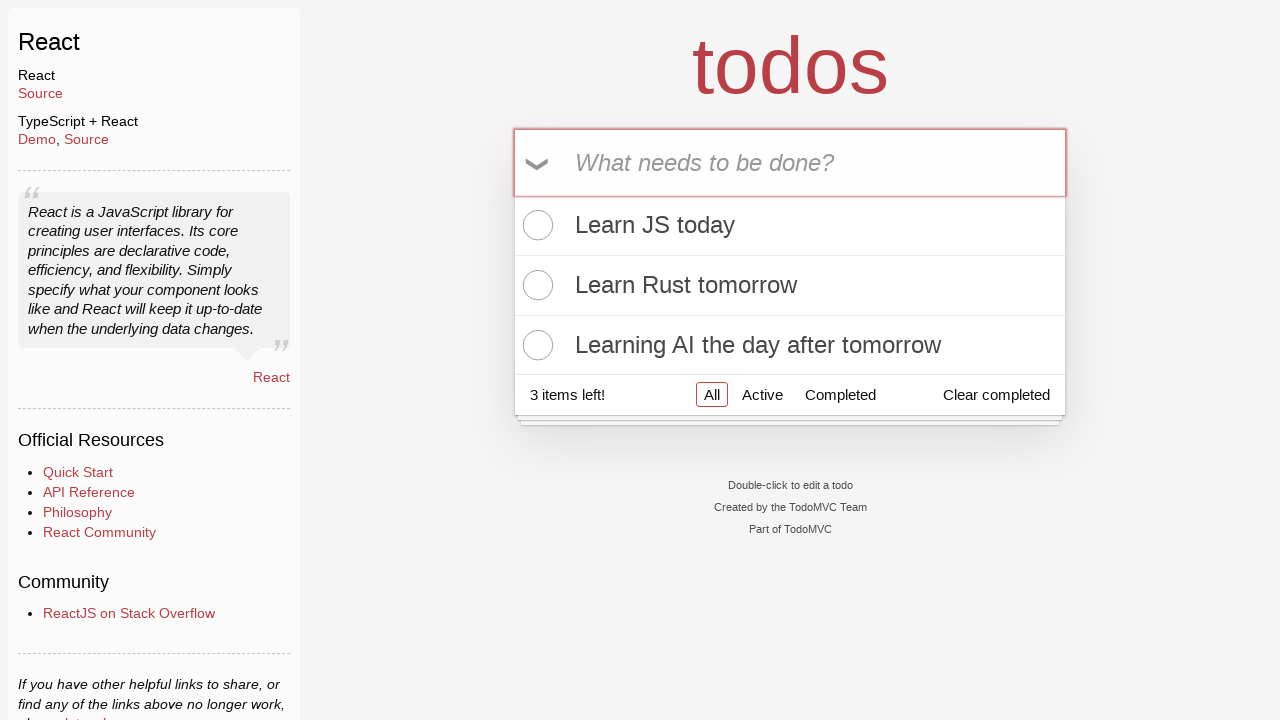

Hovered over second todo item to reveal delete button at (790, 286) on .todo-list li:nth-child(2)
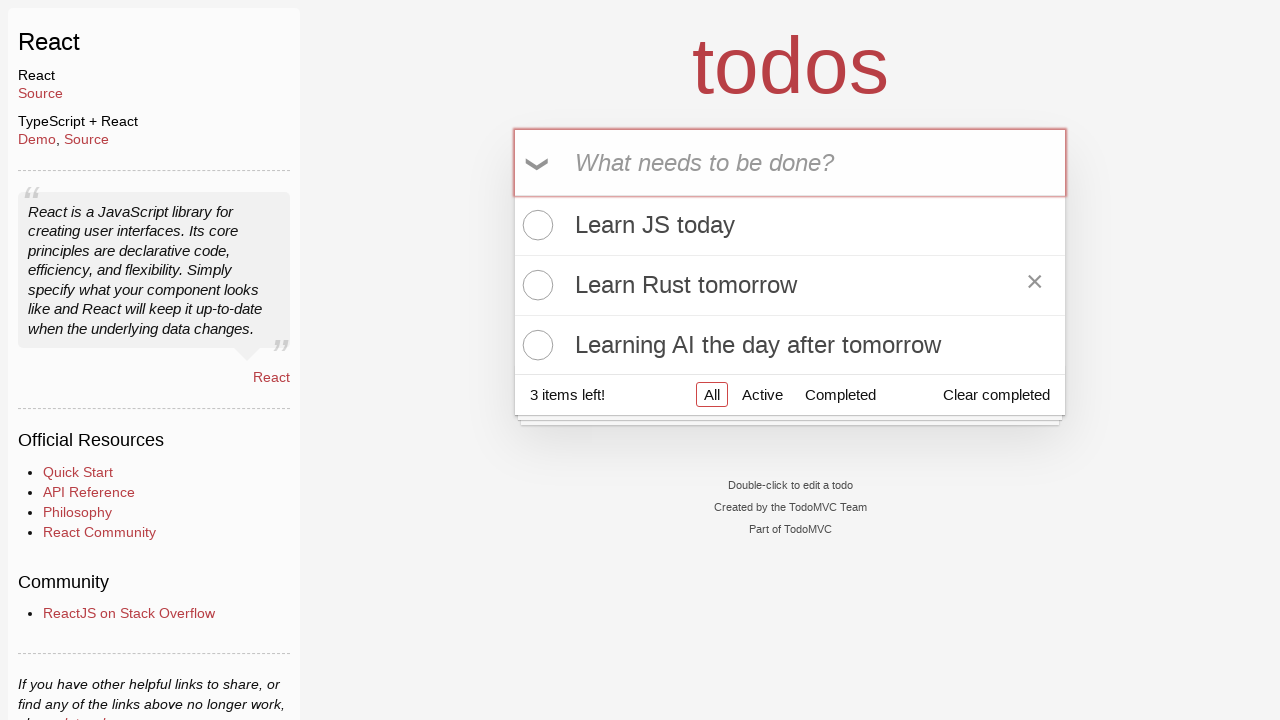

Clicked delete button to remove second todo item at (1035, 285) on .todo-list li:nth-child(2) .destroy
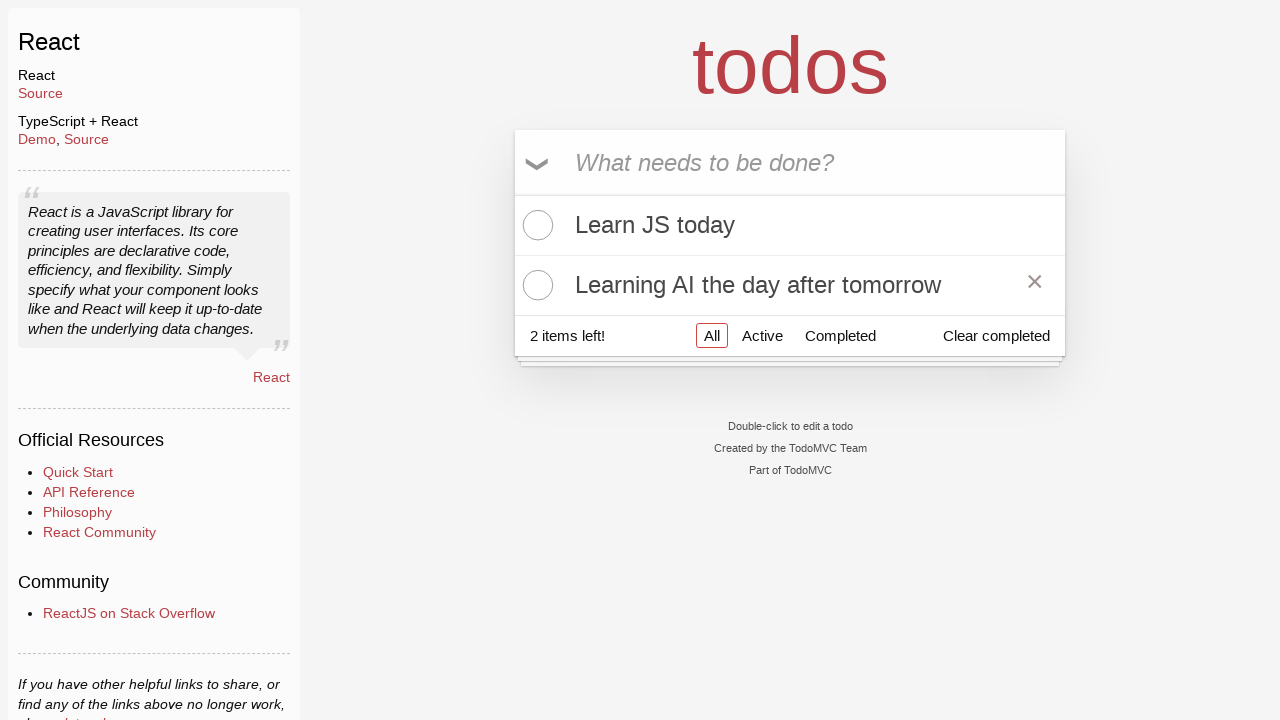

Clicked toggle button to mark second item (Learning AI) as complete at (535, 285) on .todo-list li:nth-child(2) .toggle
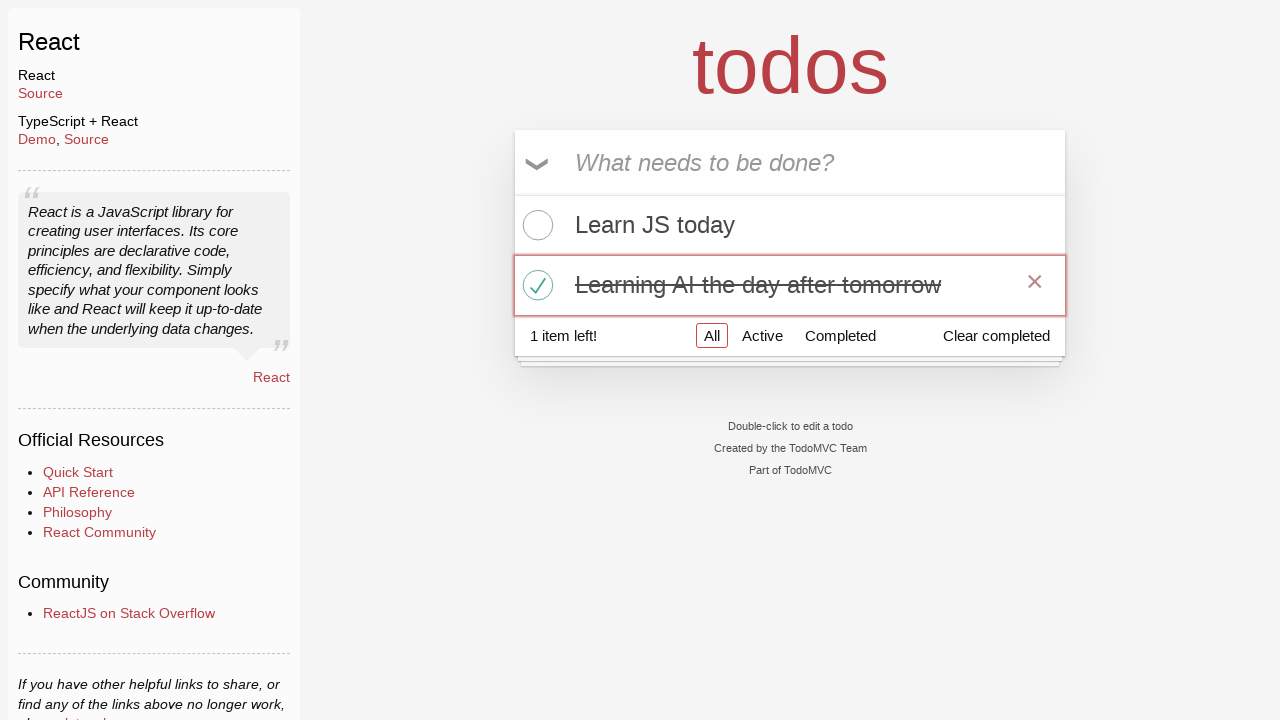

Clicked Completed filter button at (840, 335) on a[href='#/completed']
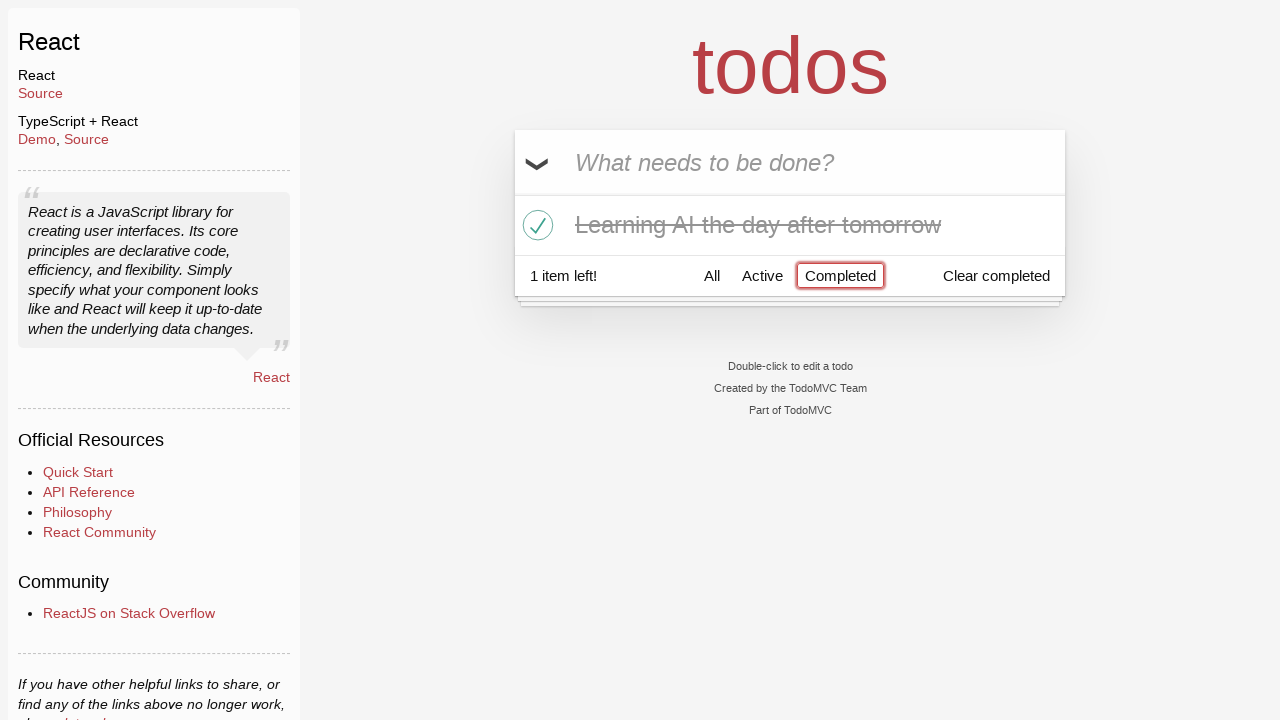

Waited for filtered todo list to load
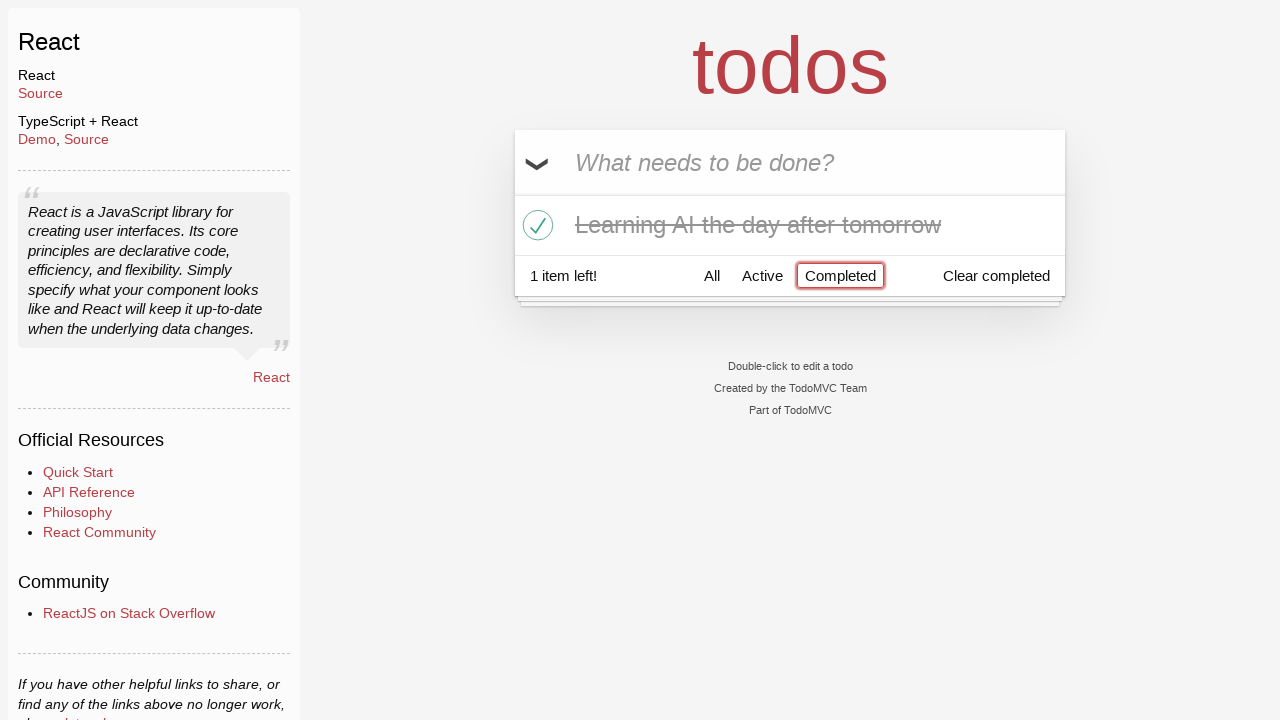

Verified that exactly one completed item is displayed
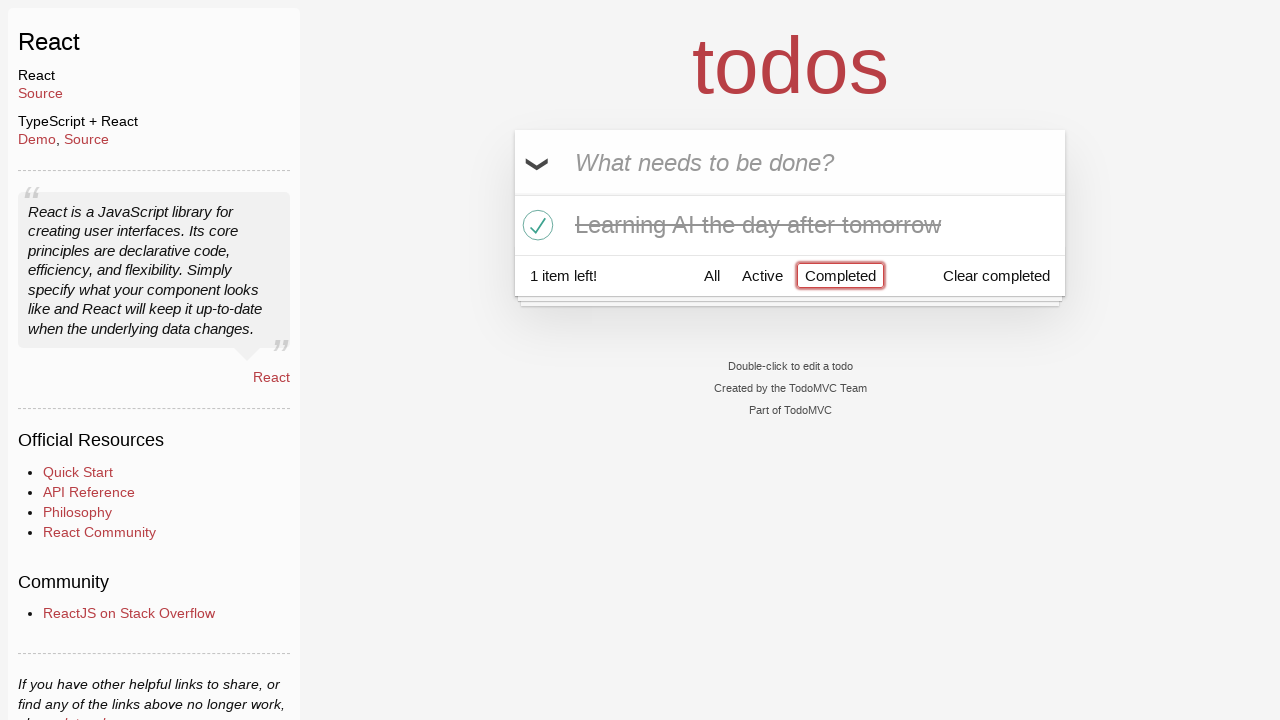

Verified completed item text is 'Learning AI the day after tomorrow'
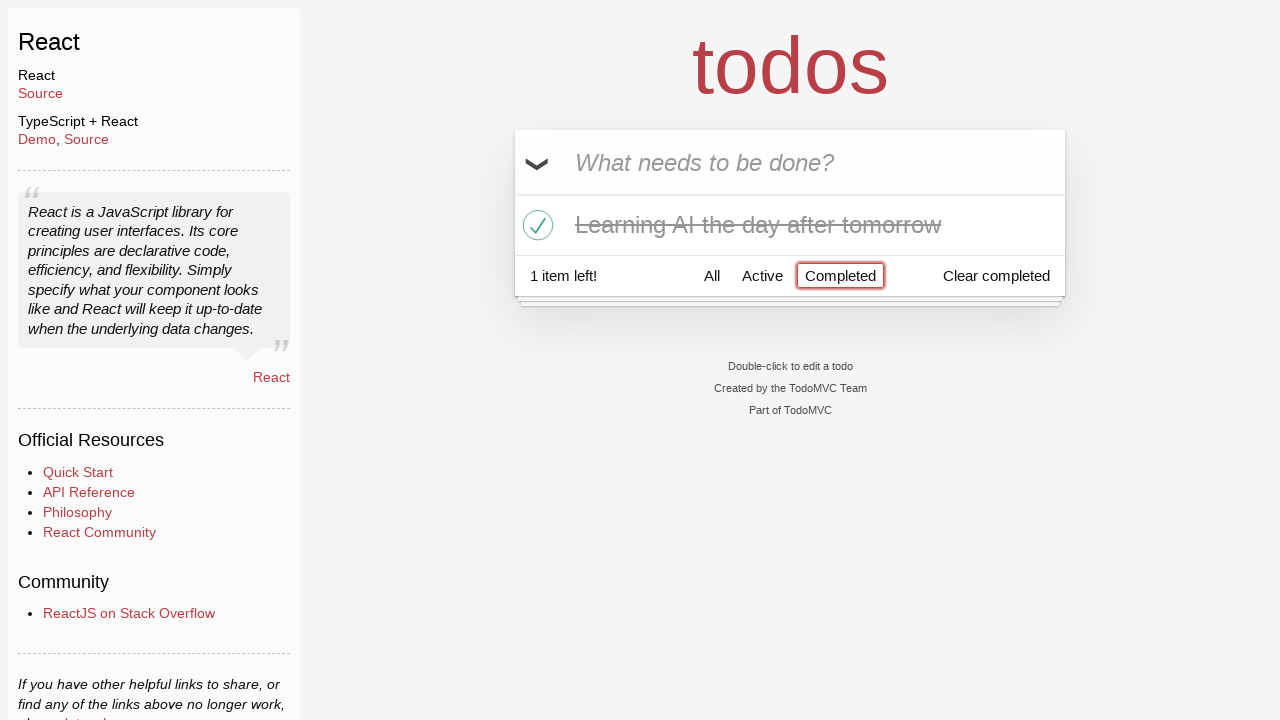

Verified new todo input placeholder text is 'What needs to be done?'
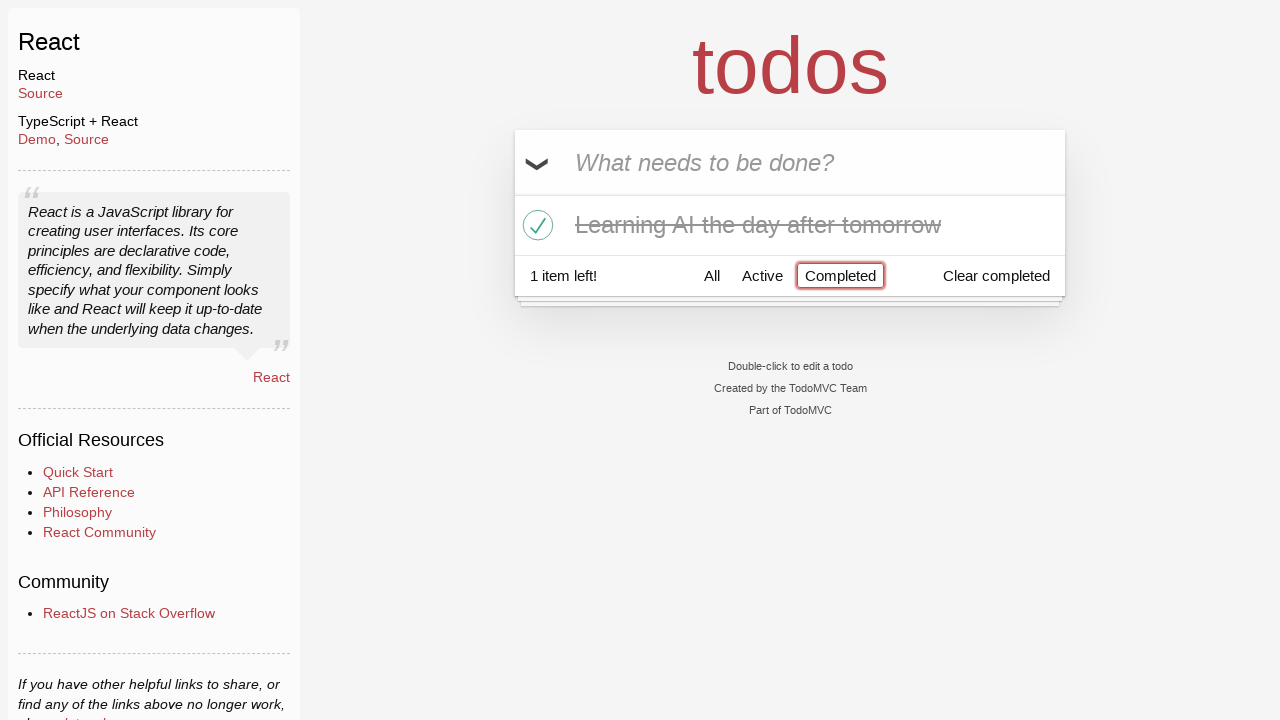

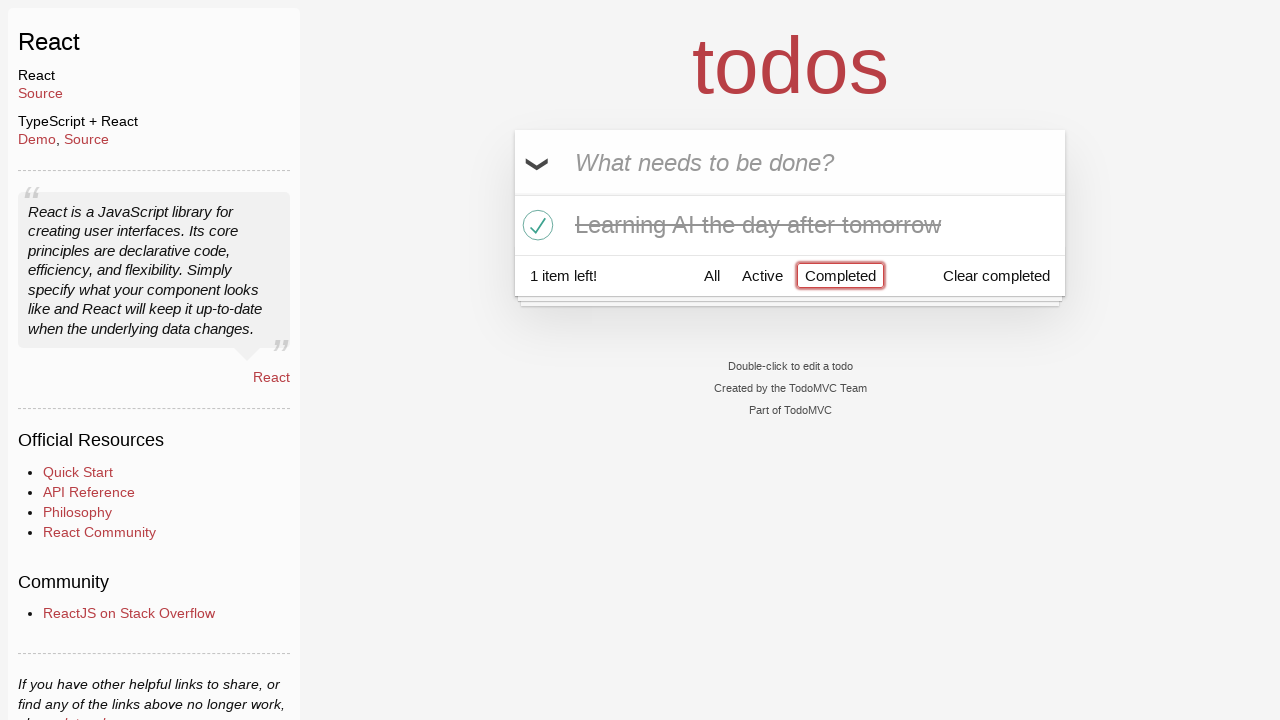